Tests the Parabank registration form by filling out all required fields including personal information, address, and account credentials

Starting URL: https://parabank.parasoft.com/parabank/register.htm

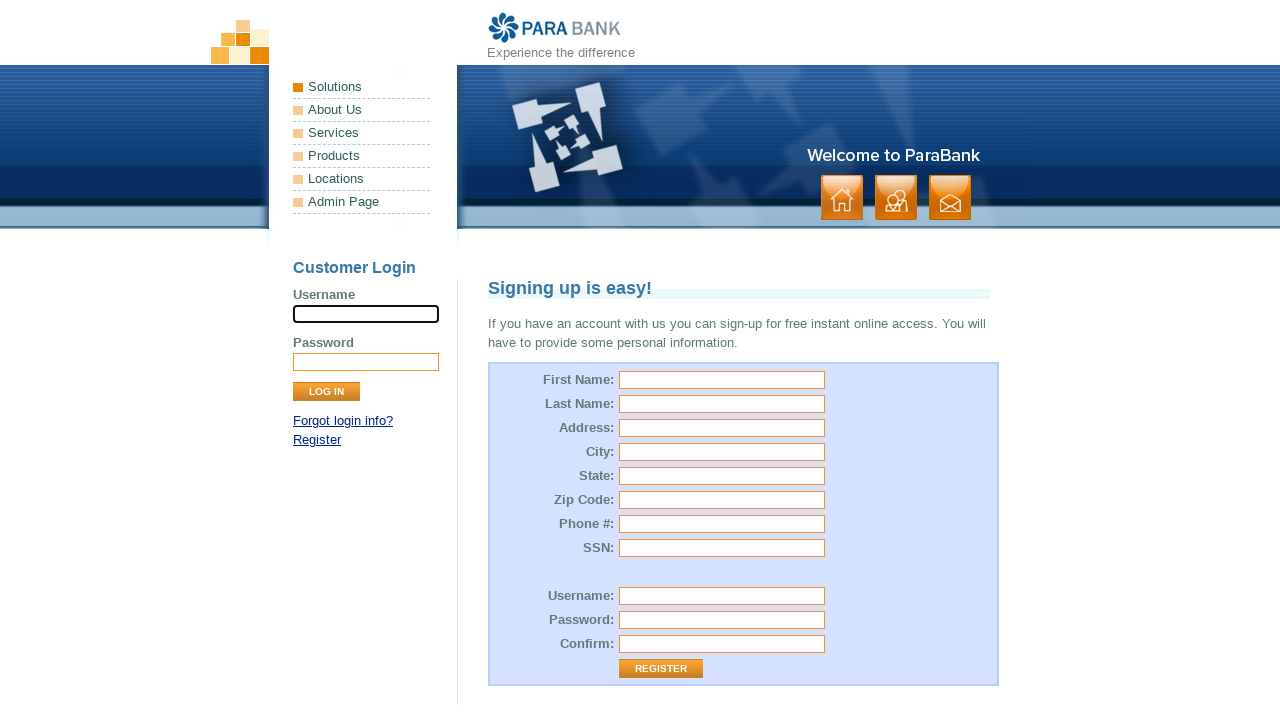

Filled first name field with 'Chris' on #customer\.firstName
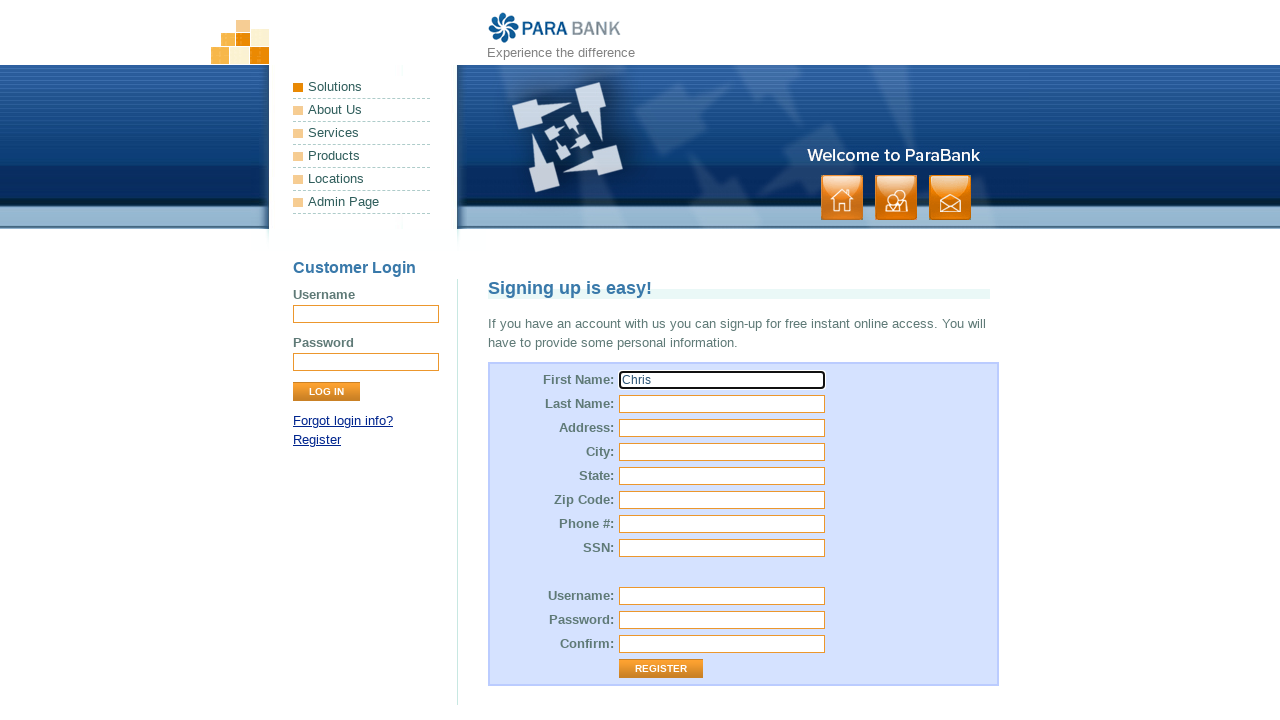

Filled last name field with 'Loenichen' on #customer\.lastName
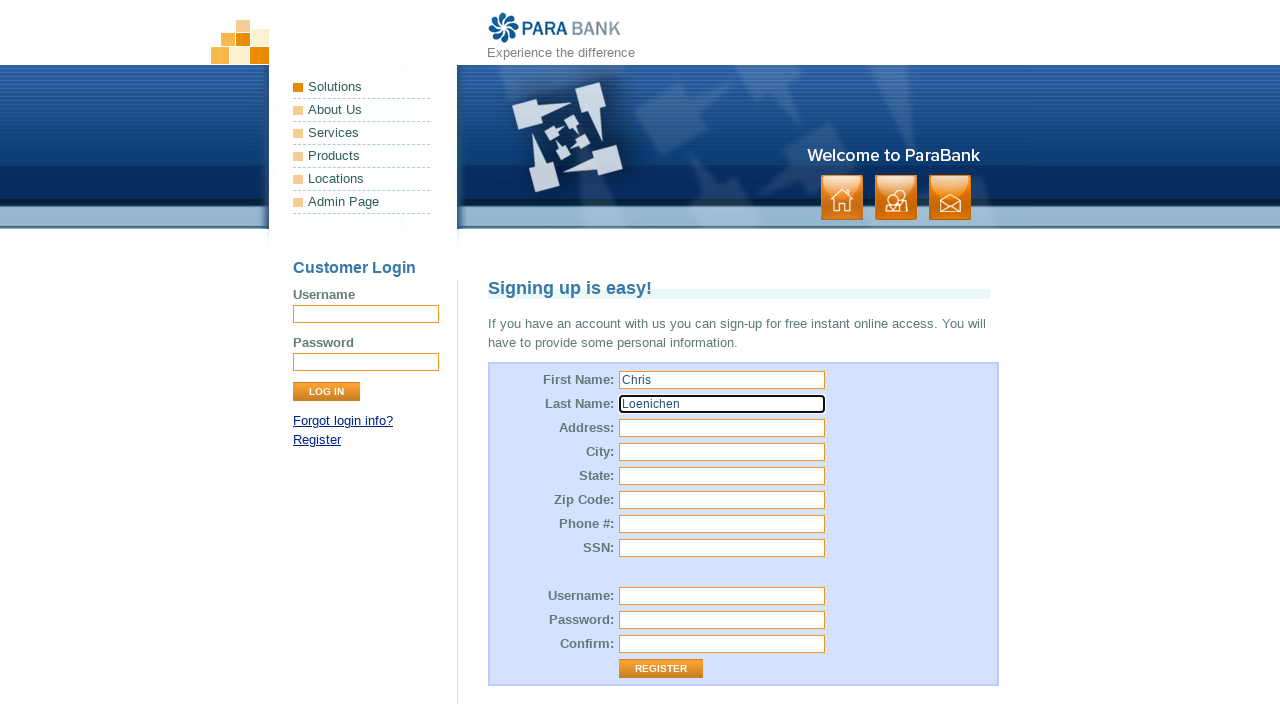

Filled street address field with '2221 Nacho St' on #customer\.address\.street
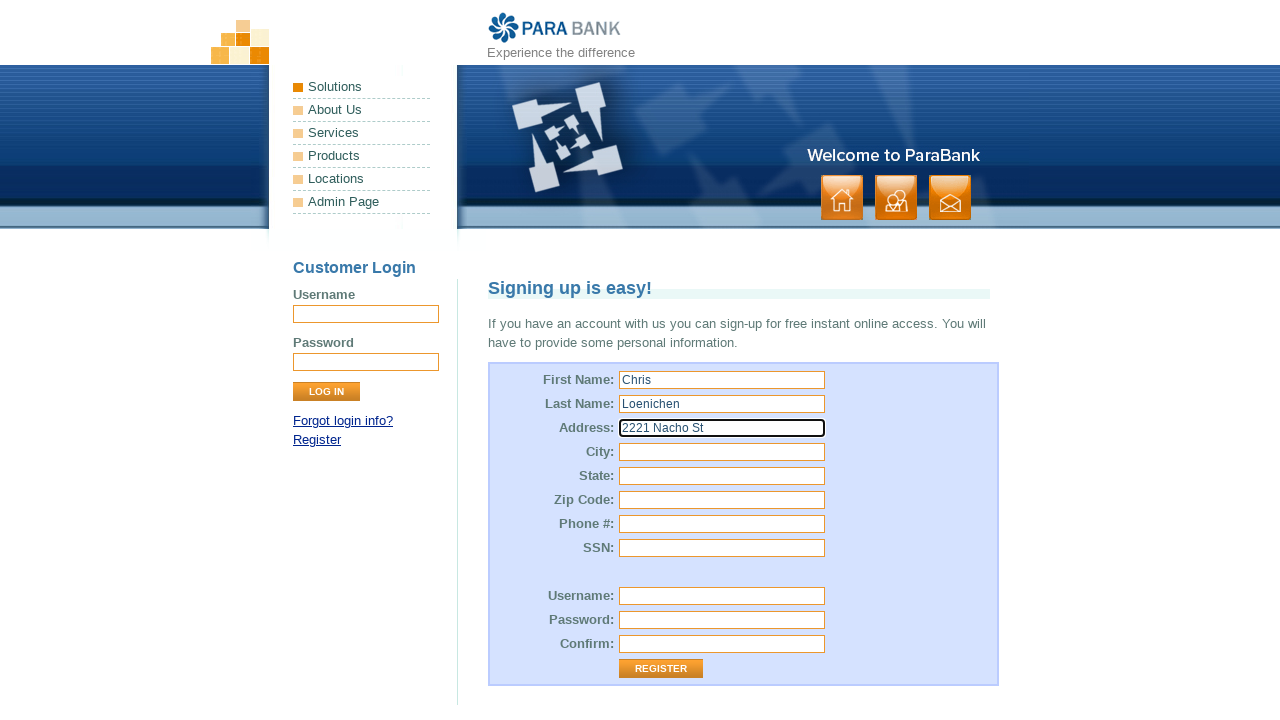

Filled city field with 'Richmond' on #customer\.address\.city
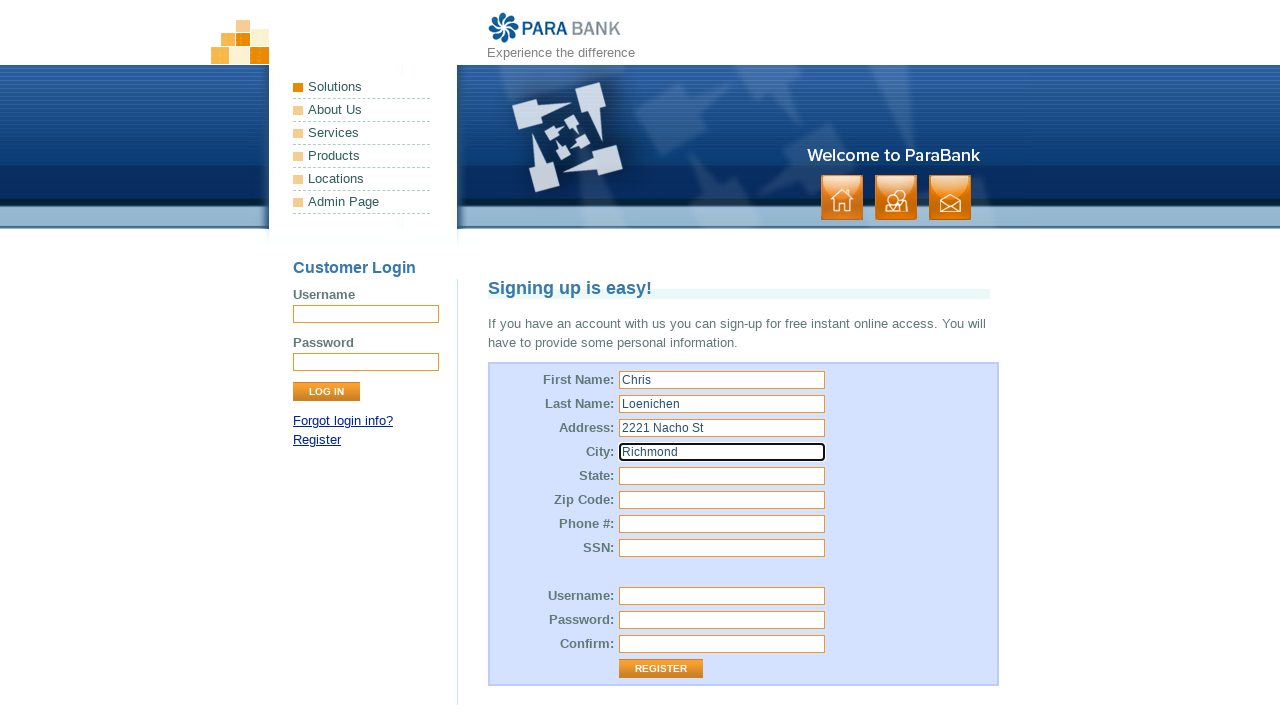

Filled state field with 'VA' on #customer\.address\.state
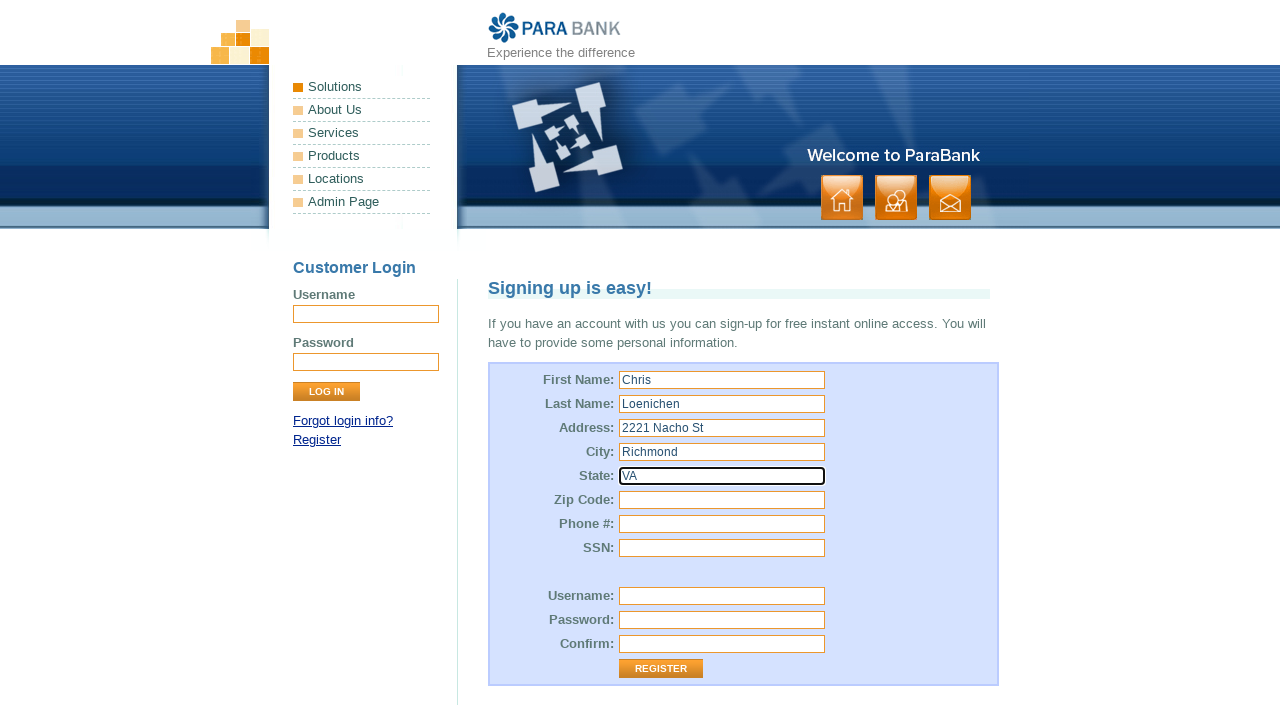

Filled zip code field with '37672' on #customer\.address\.zipCode
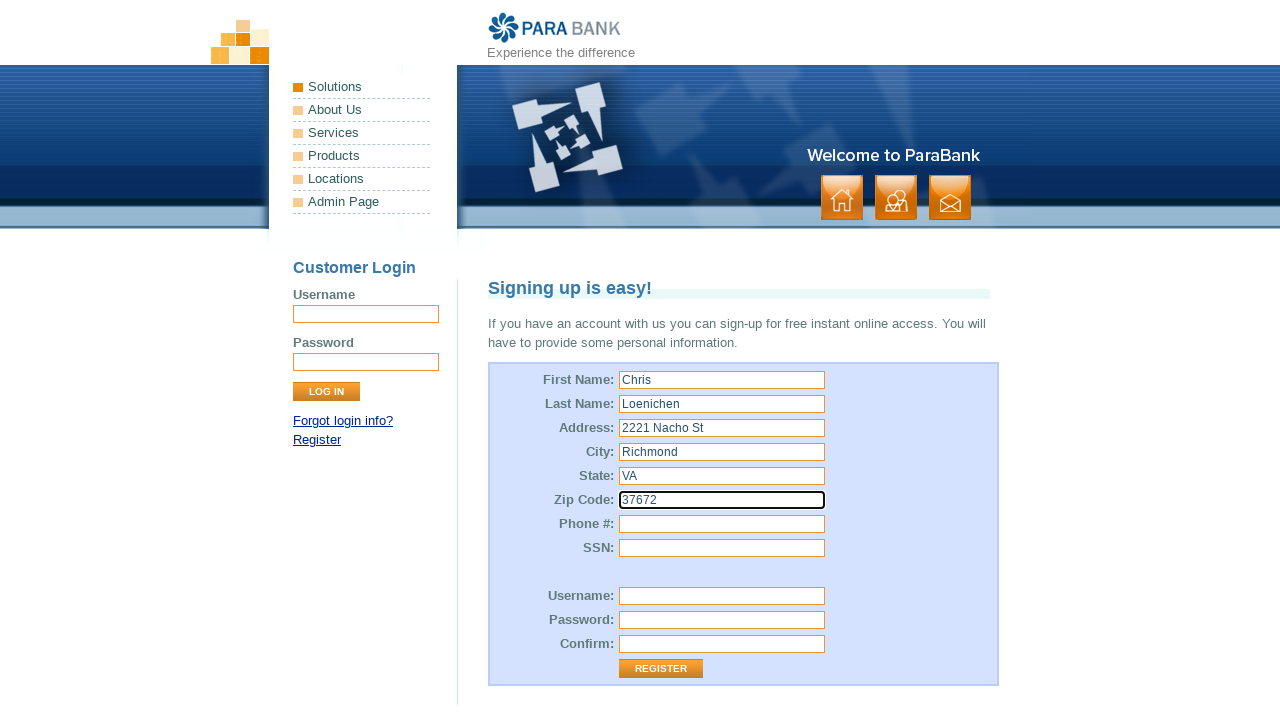

Filled phone number field with '2024438898' on #customer\.phoneNumber
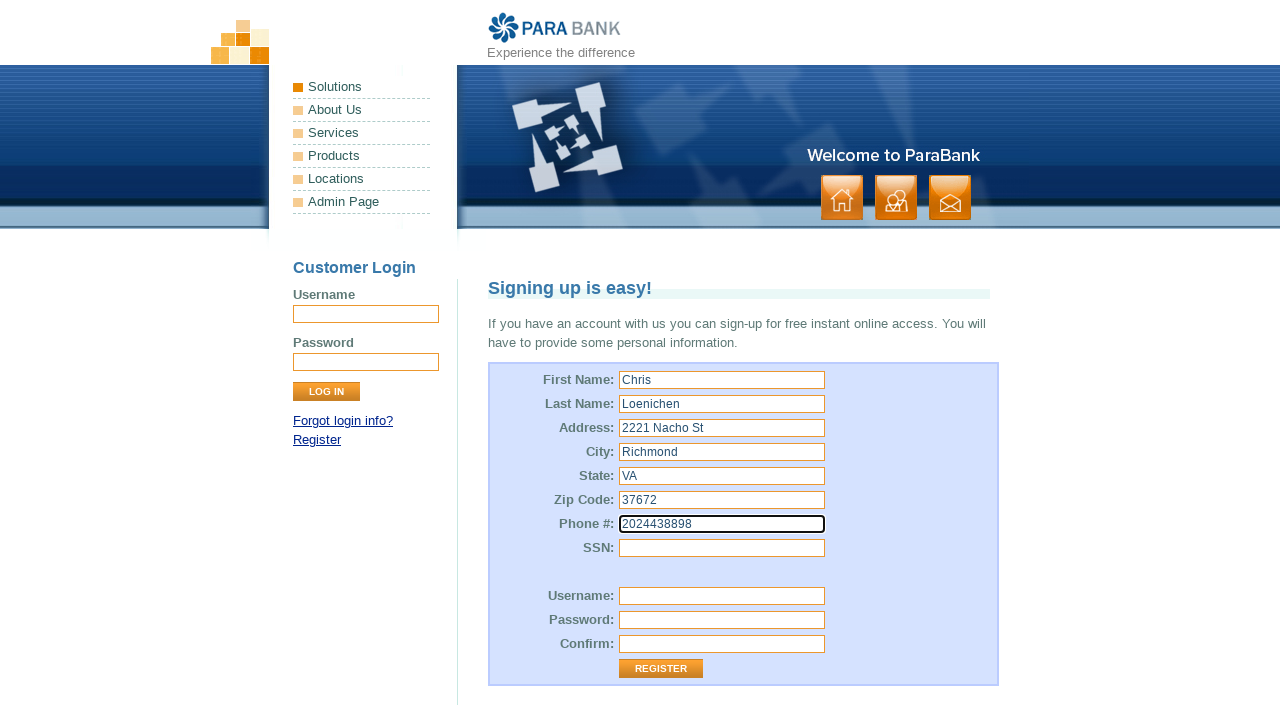

Filled SSN field with '245878912' on #customer\.ssn
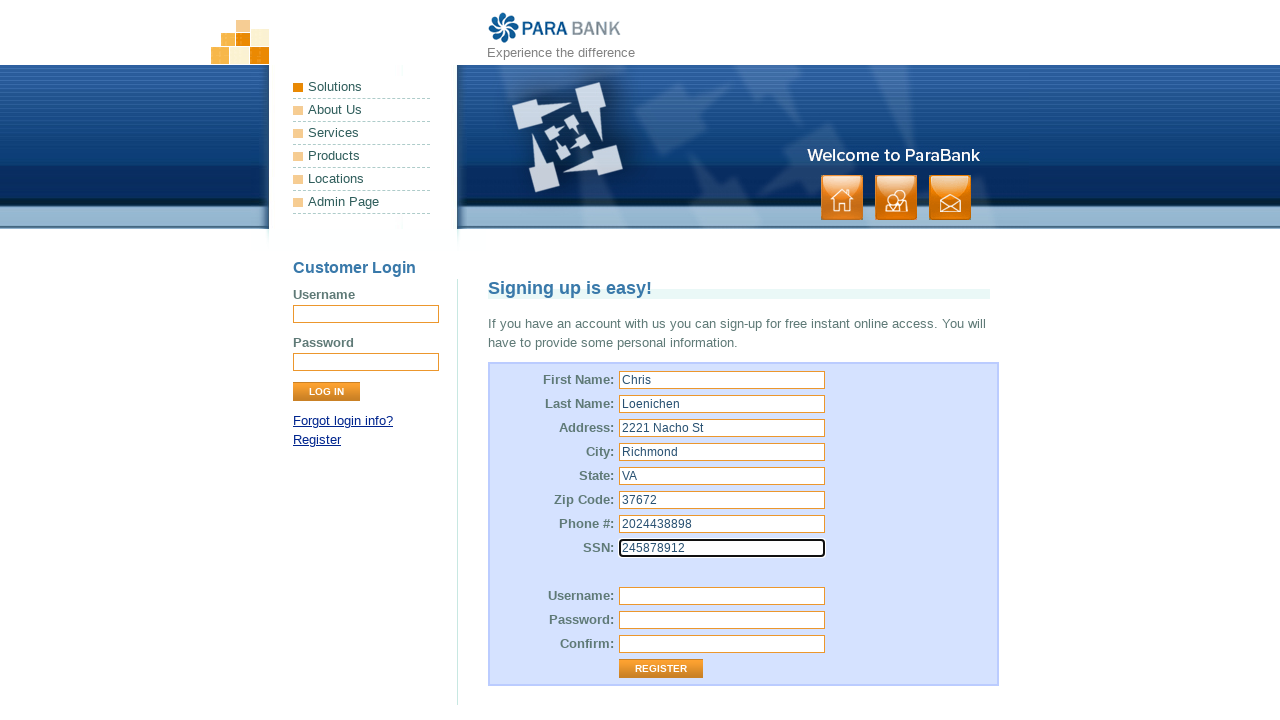

Filled username field with 'CL1234' on #customer\.username
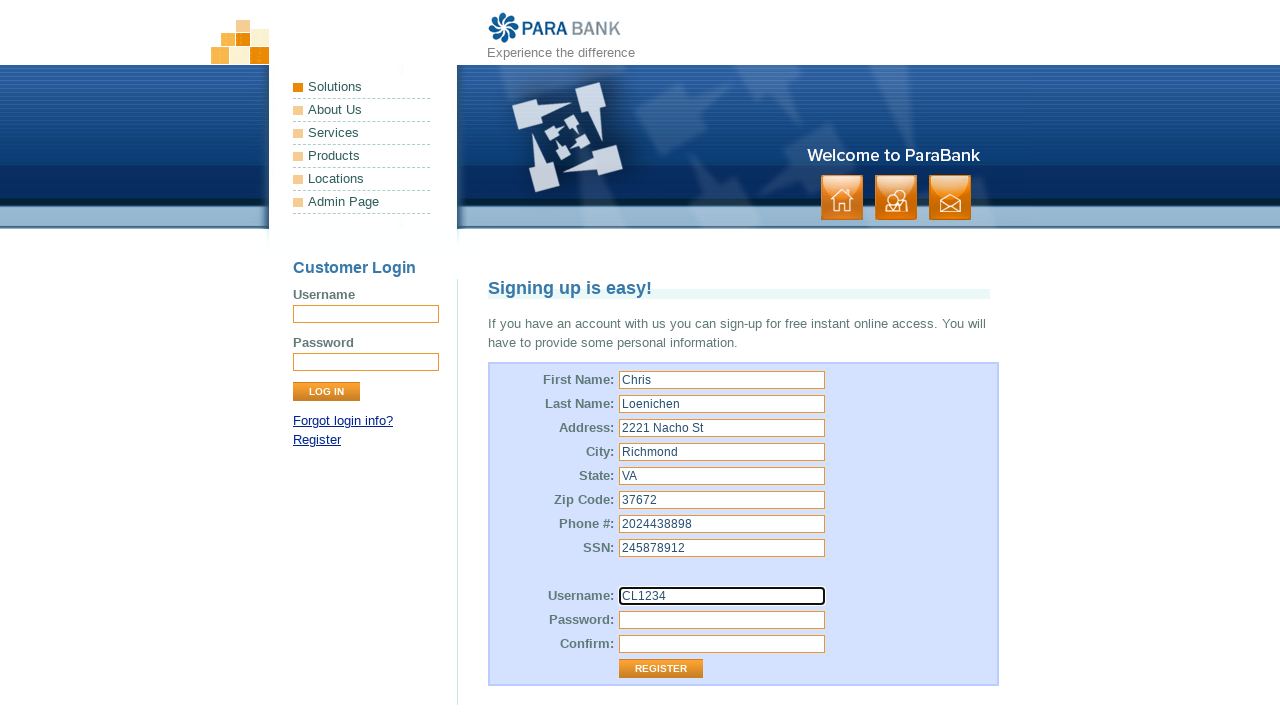

Filled password field with 'jdjhfsjkd!' on #customer\.password
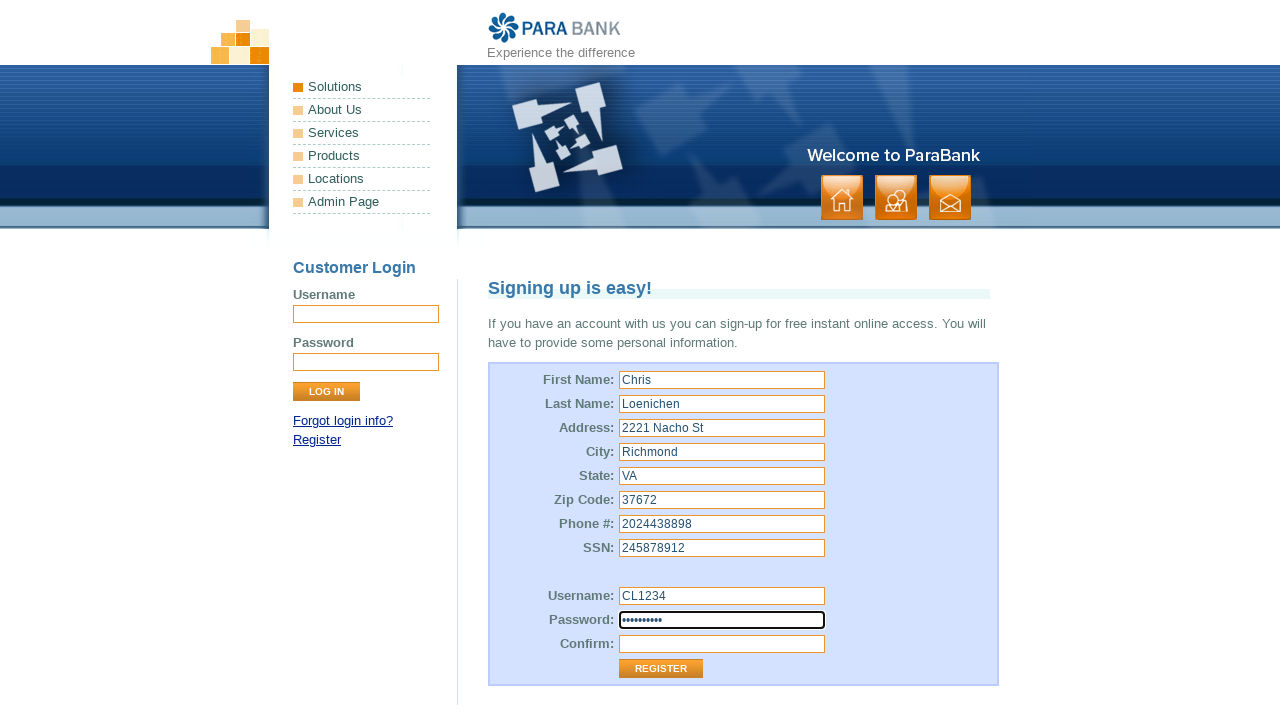

Filled repeated password field with 'jdjhfsjkd!' on #repeatedPassword
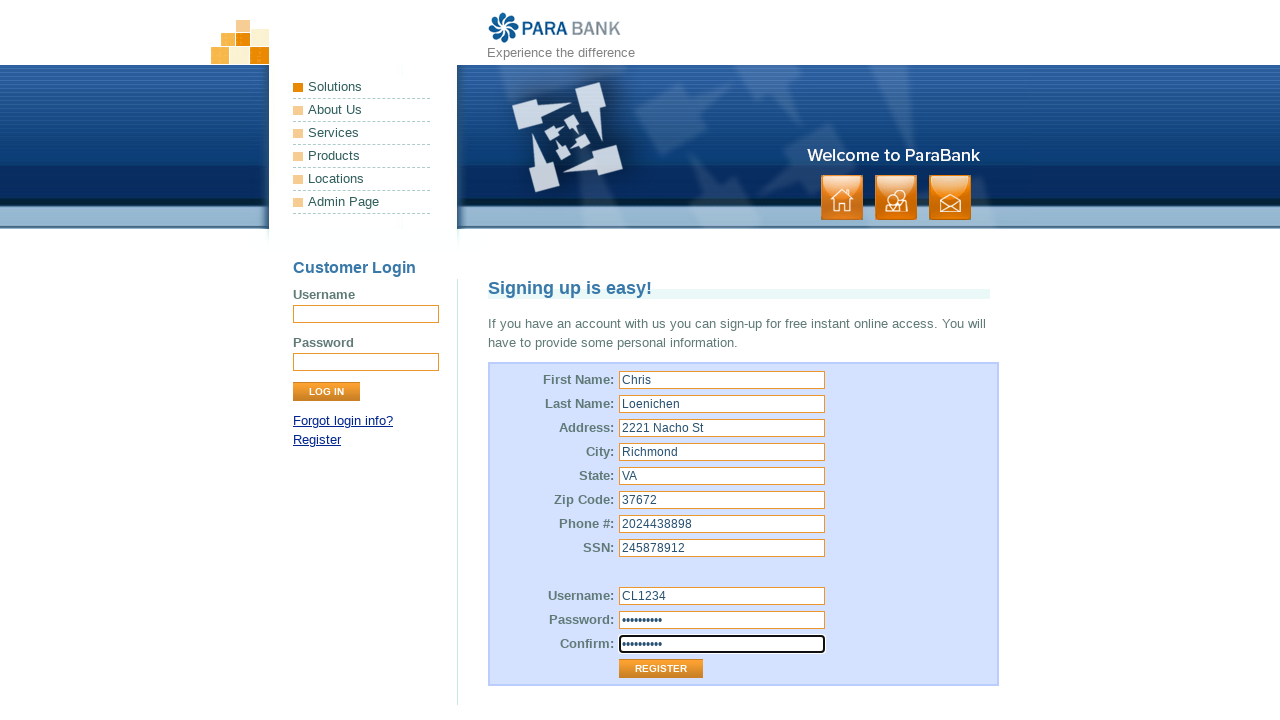

Waited 5 seconds for form to be processed
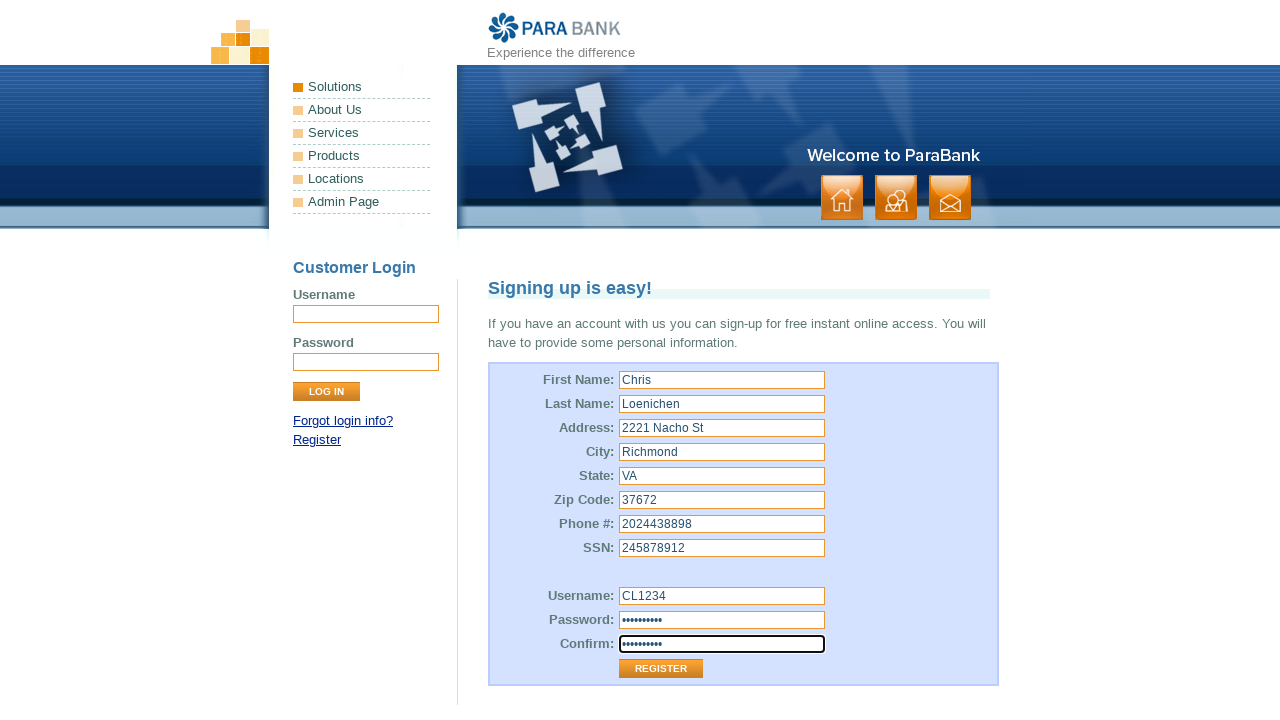

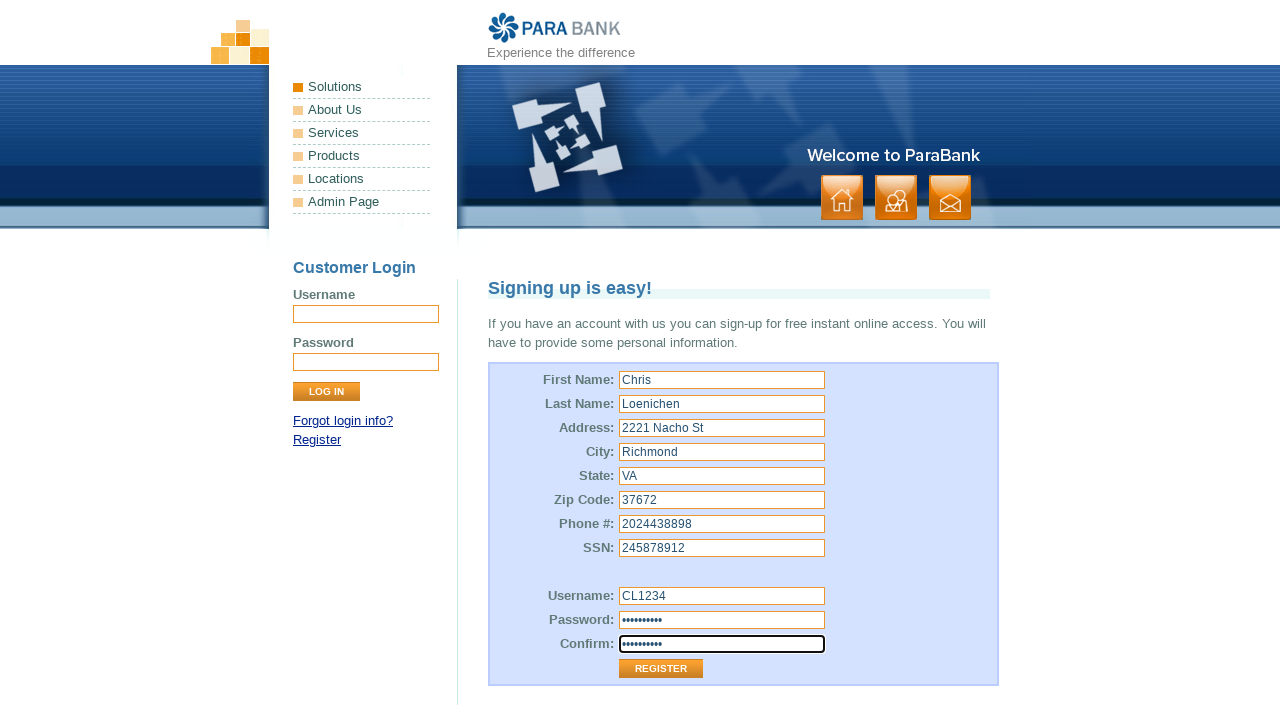